Tests the vowels-only filter button by clicking it and verifying the output text area contains only Russian vowels

Starting URL: https://rioran.github.io/ru_vowels_filter/main.html

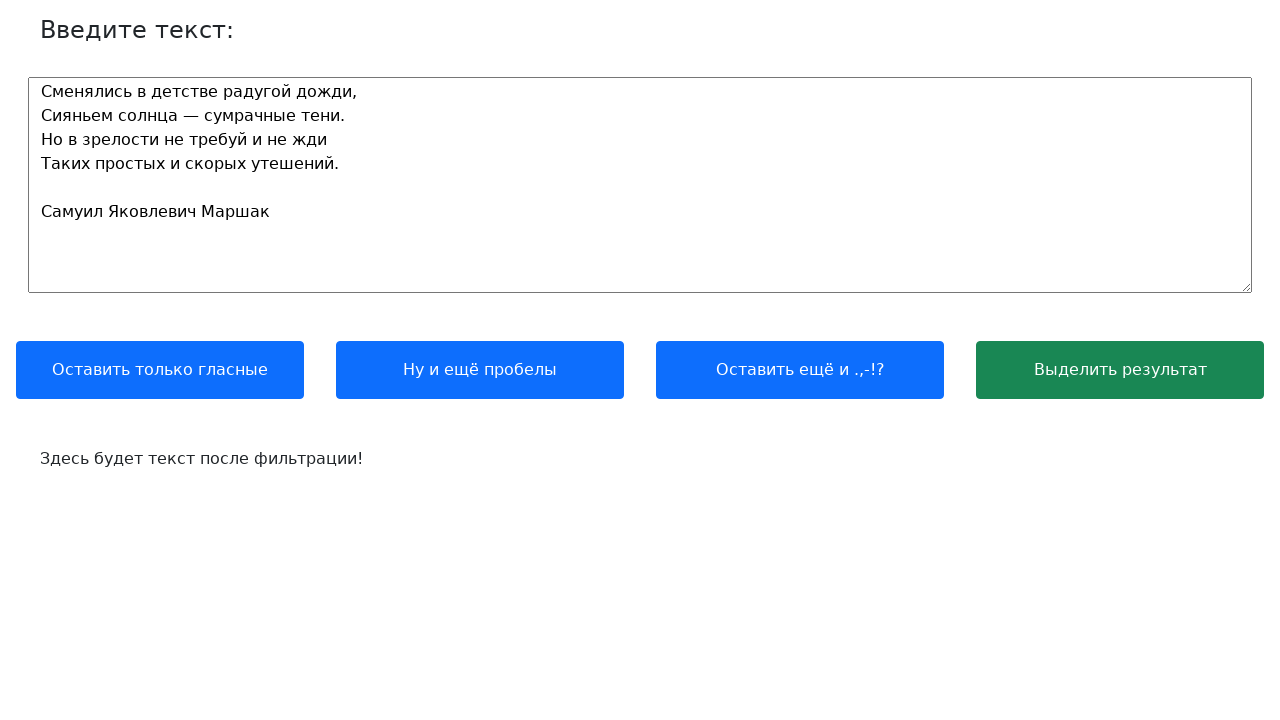

Page loaded and text input label is visible
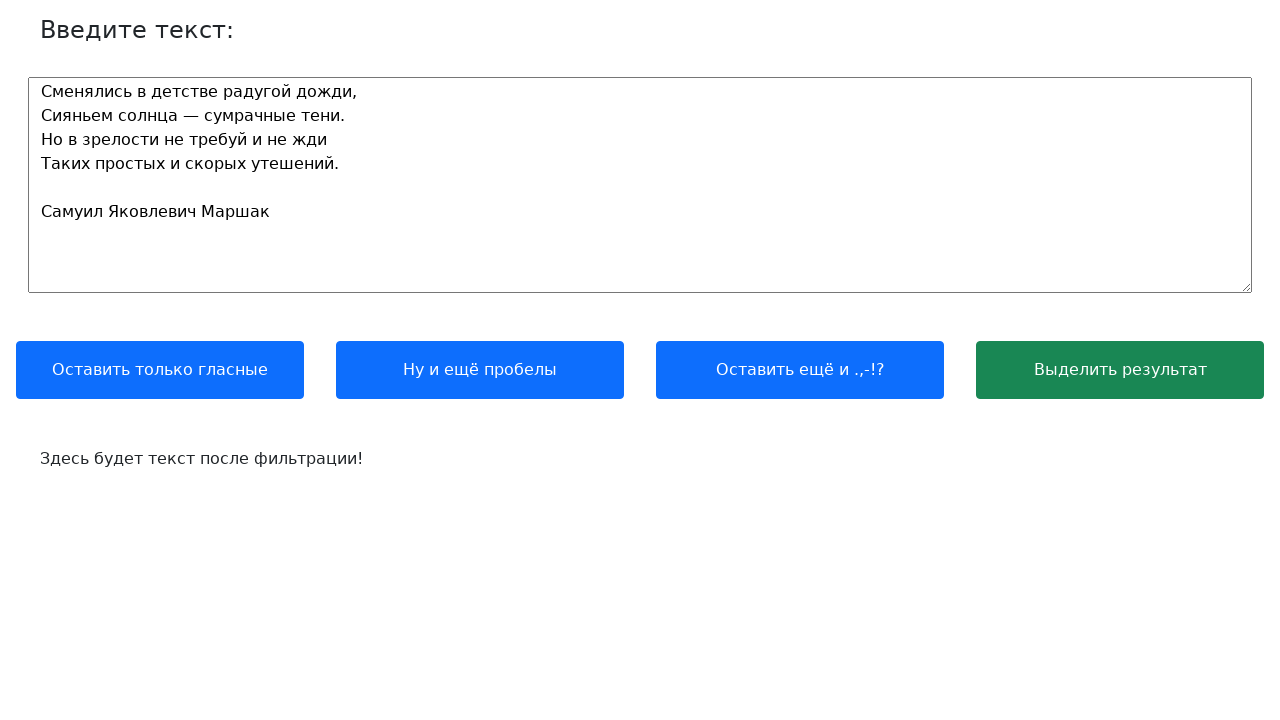

Clicked 'Оставить только гласные' (vowels-only filter) button at (160, 370) on text=Оставить только гласные
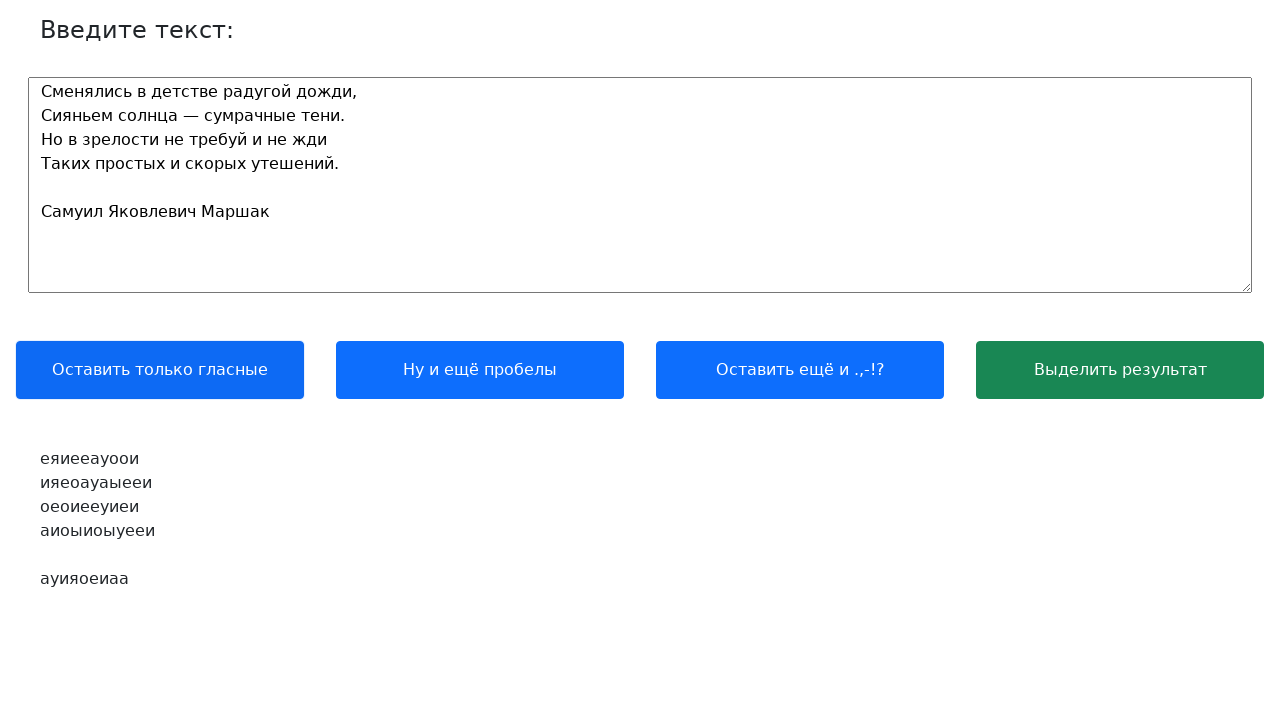

Output text area became visible after filtering
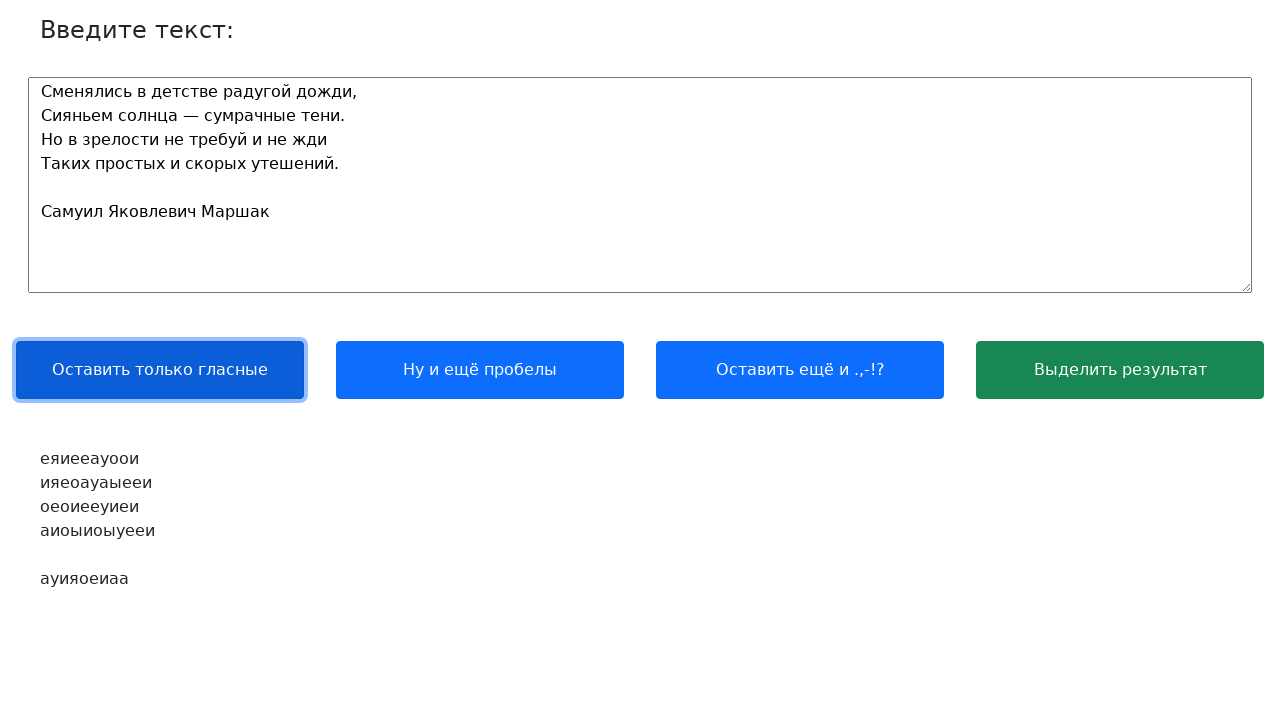

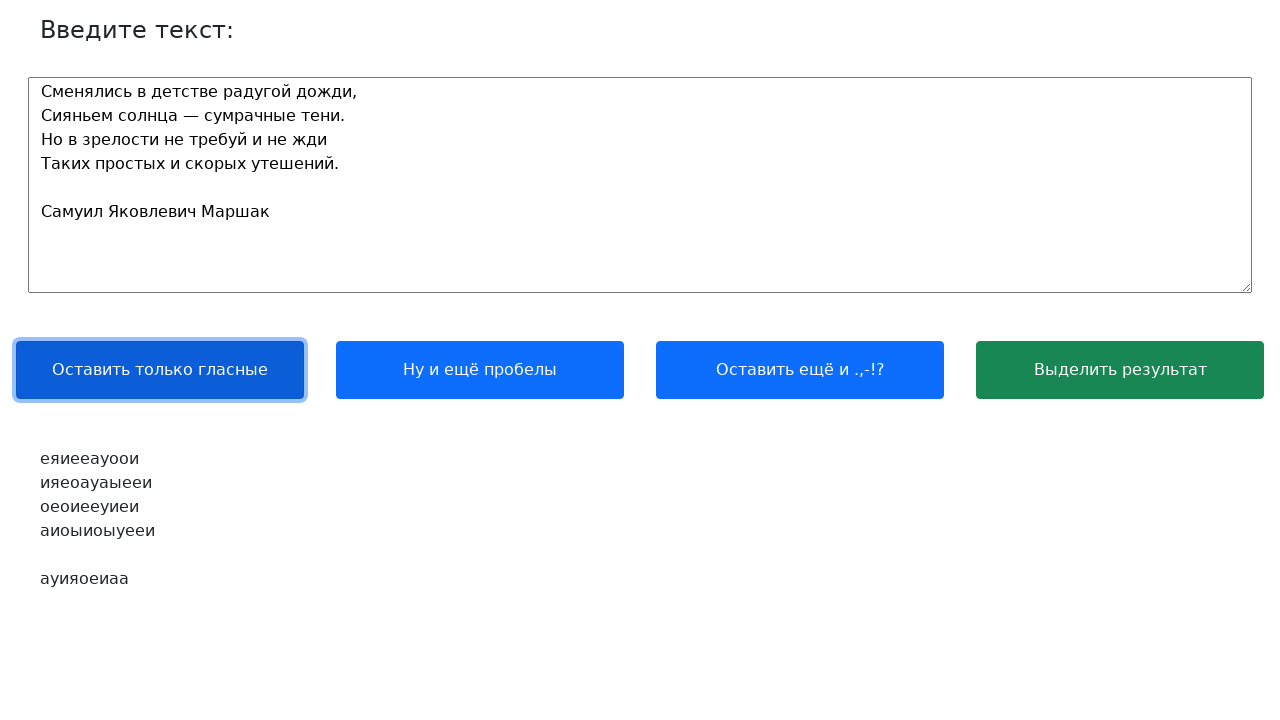